Tests that edits are saved when the input loses focus (blur event)

Starting URL: https://demo.playwright.dev/todomvc

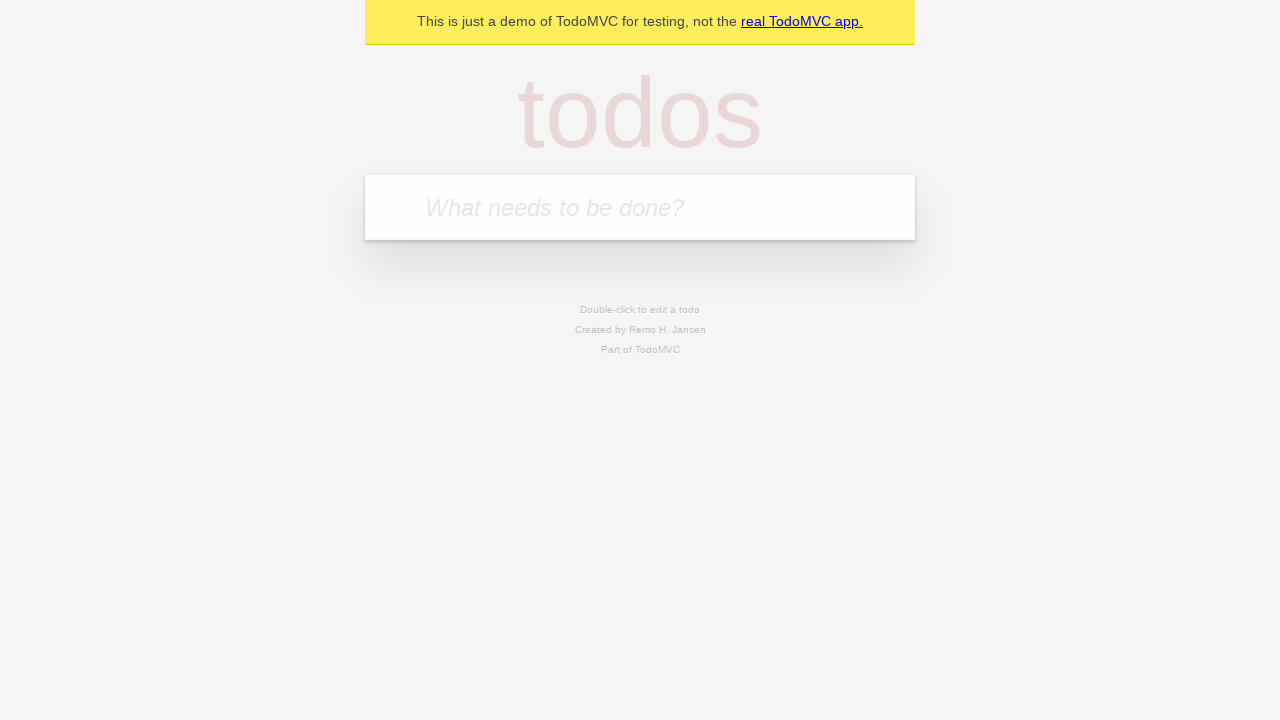

Filled todo input with 'buy some cheese' on internal:attr=[placeholder="What needs to be done?"i]
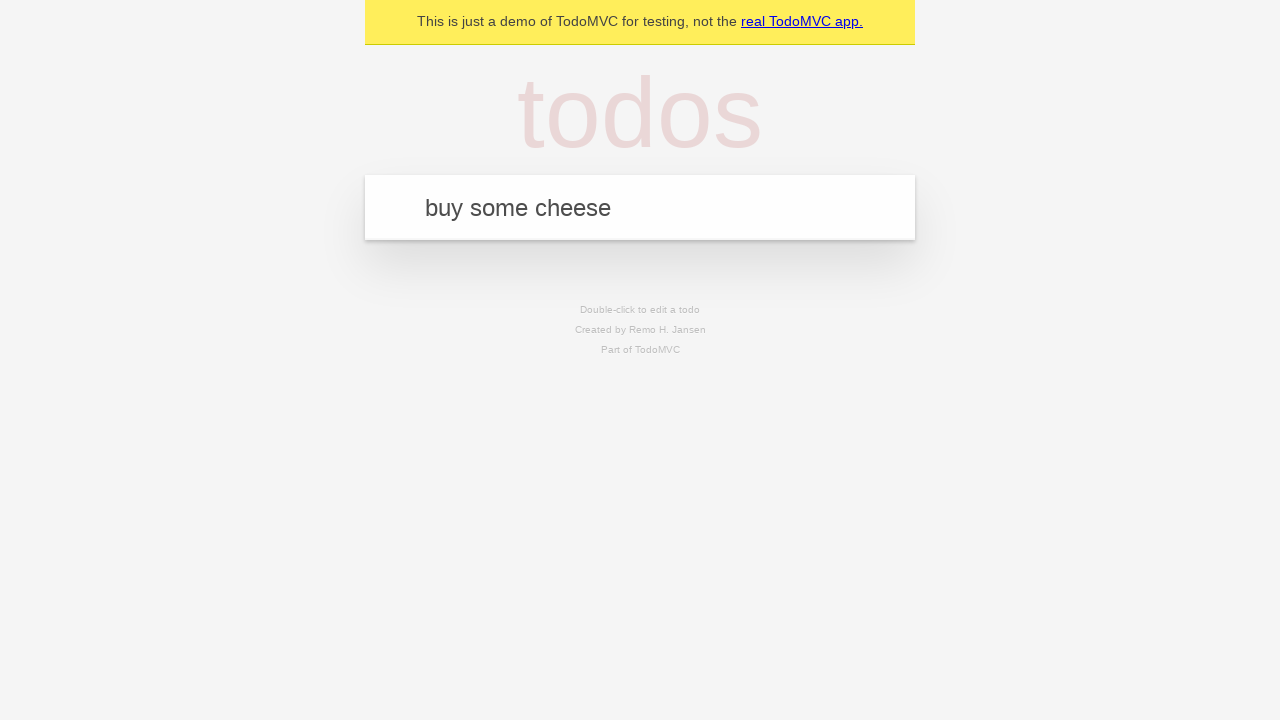

Pressed Enter to create first todo on internal:attr=[placeholder="What needs to be done?"i]
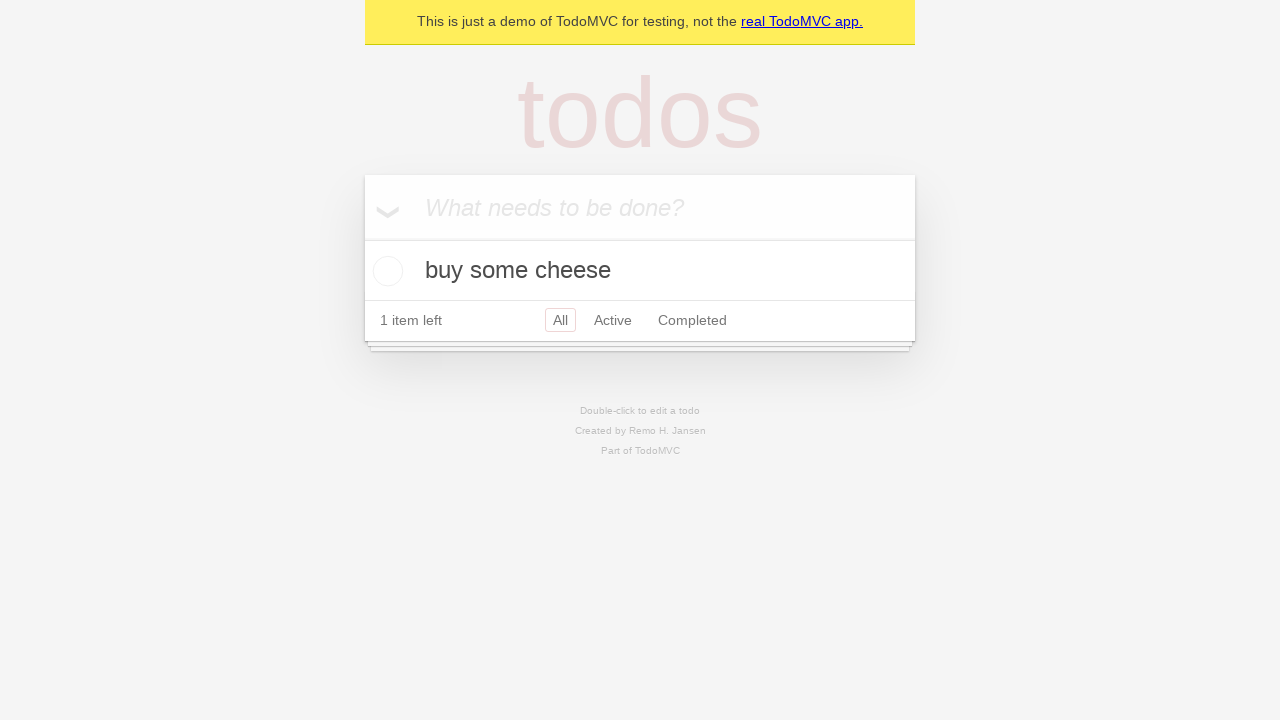

Filled todo input with 'feed the cat' on internal:attr=[placeholder="What needs to be done?"i]
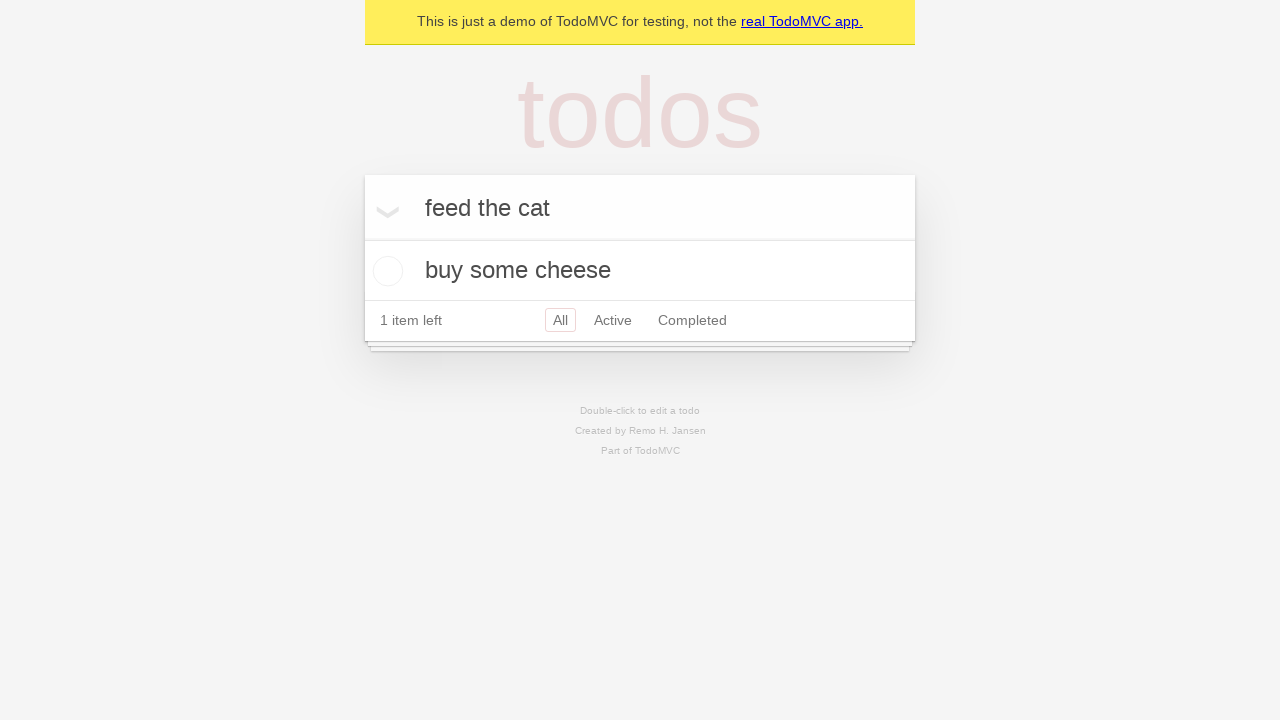

Pressed Enter to create second todo on internal:attr=[placeholder="What needs to be done?"i]
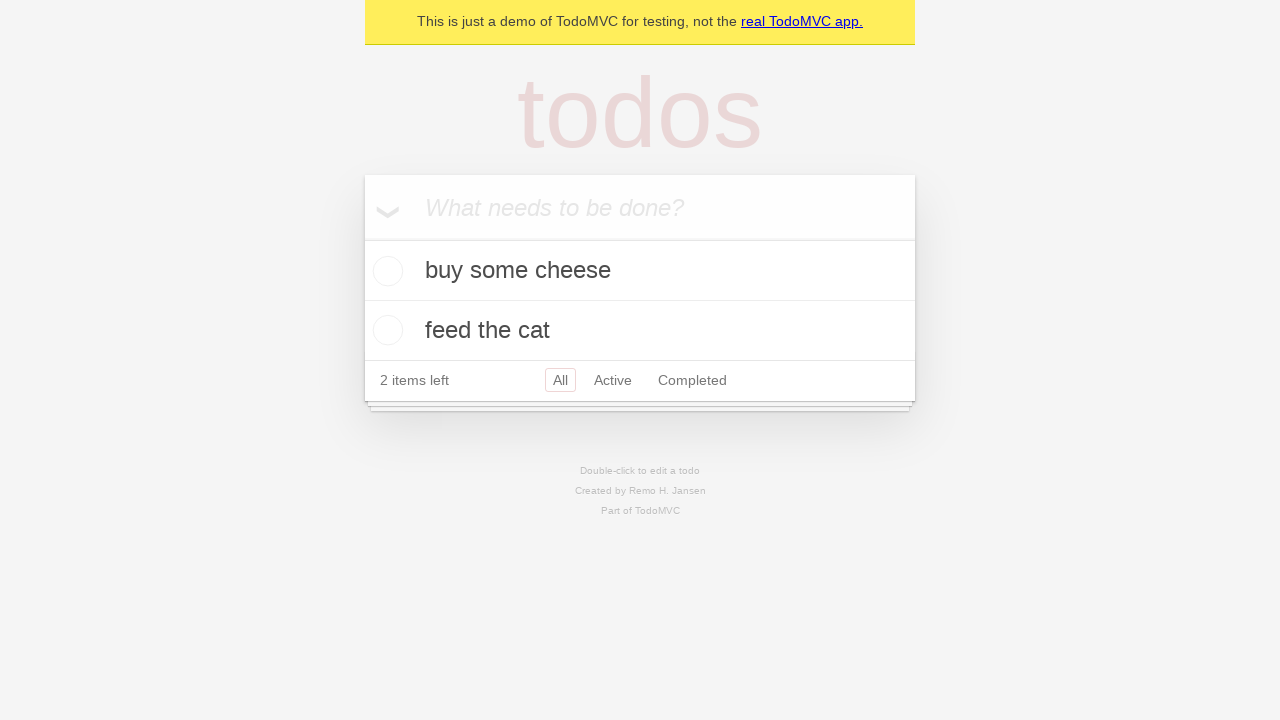

Filled todo input with 'book a doctors appointment' on internal:attr=[placeholder="What needs to be done?"i]
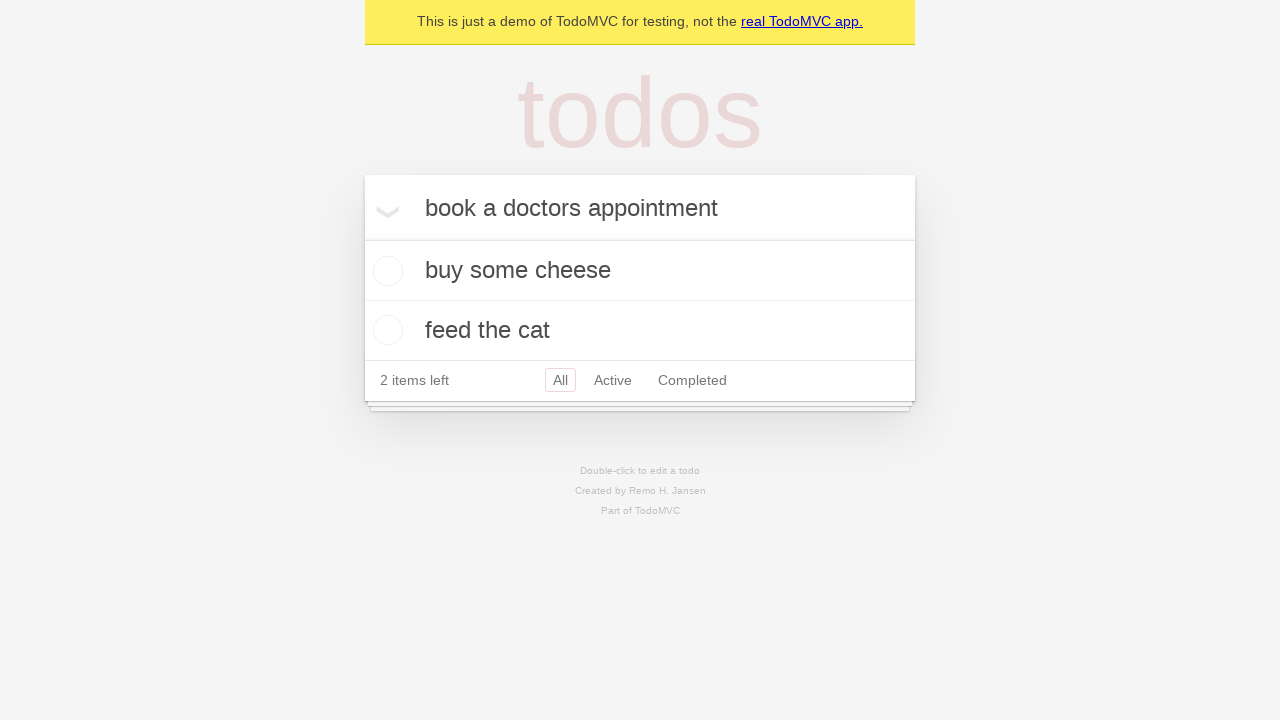

Pressed Enter to create third todo on internal:attr=[placeholder="What needs to be done?"i]
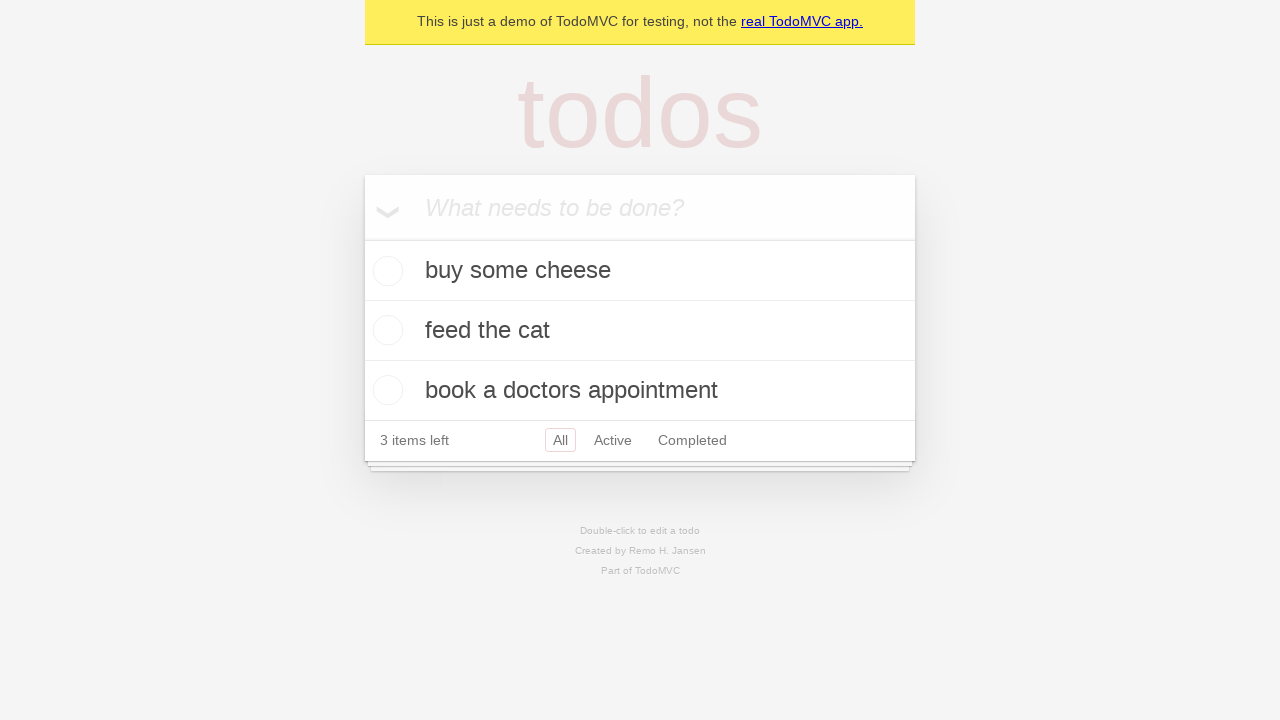

Double-clicked second todo item to enter edit mode at (640, 331) on internal:testid=[data-testid="todo-item"s] >> nth=1
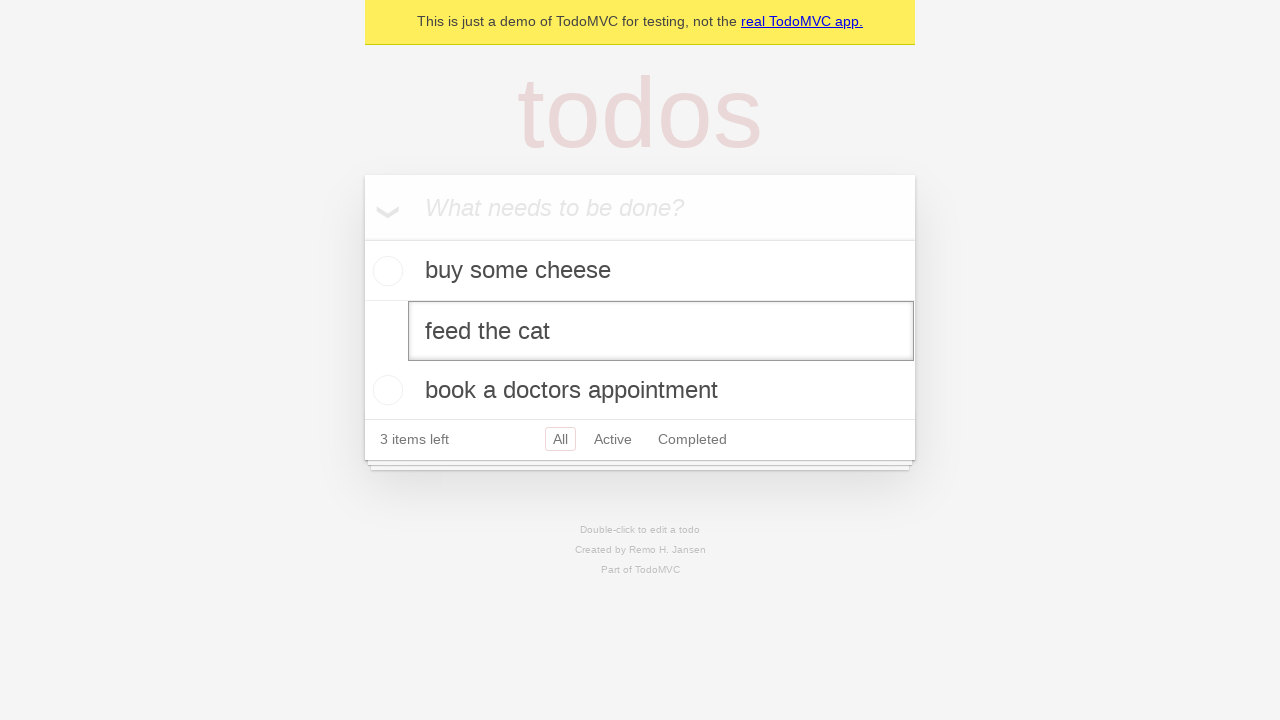

Filled edit input with 'buy some sausages' on internal:testid=[data-testid="todo-item"s] >> nth=1 >> internal:role=textbox[nam
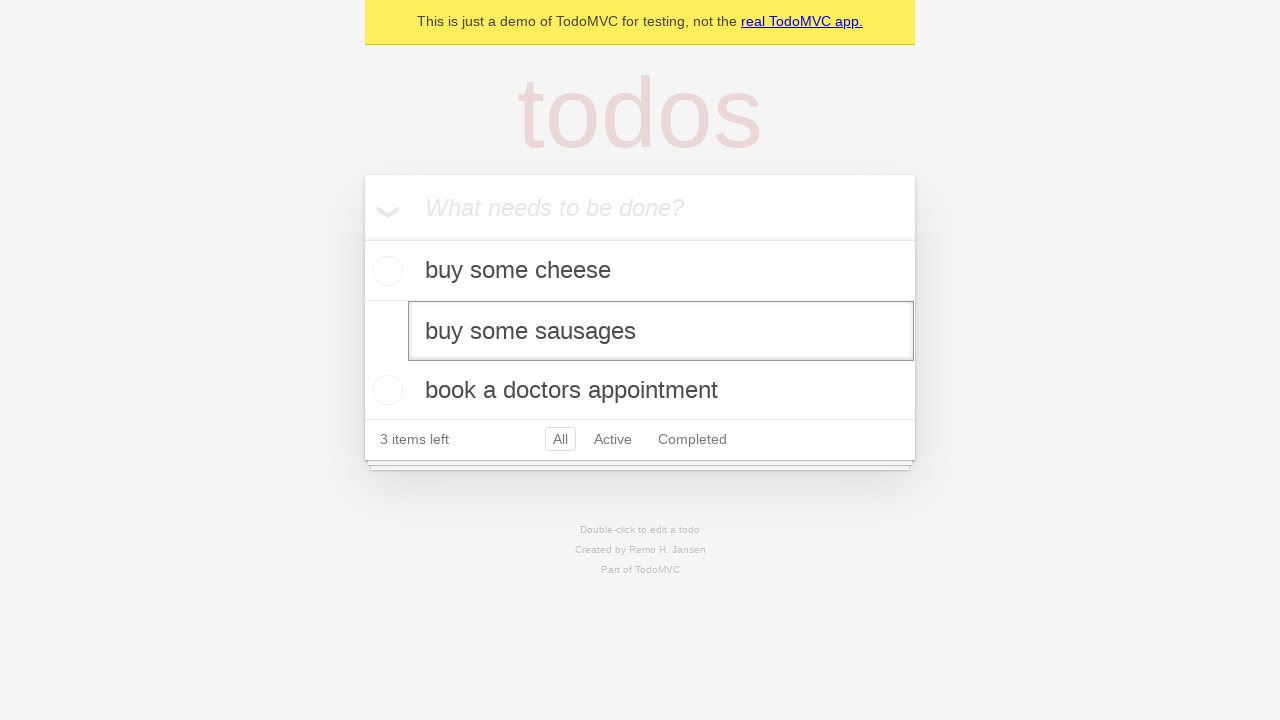

Dispatched blur event to save the edited todo
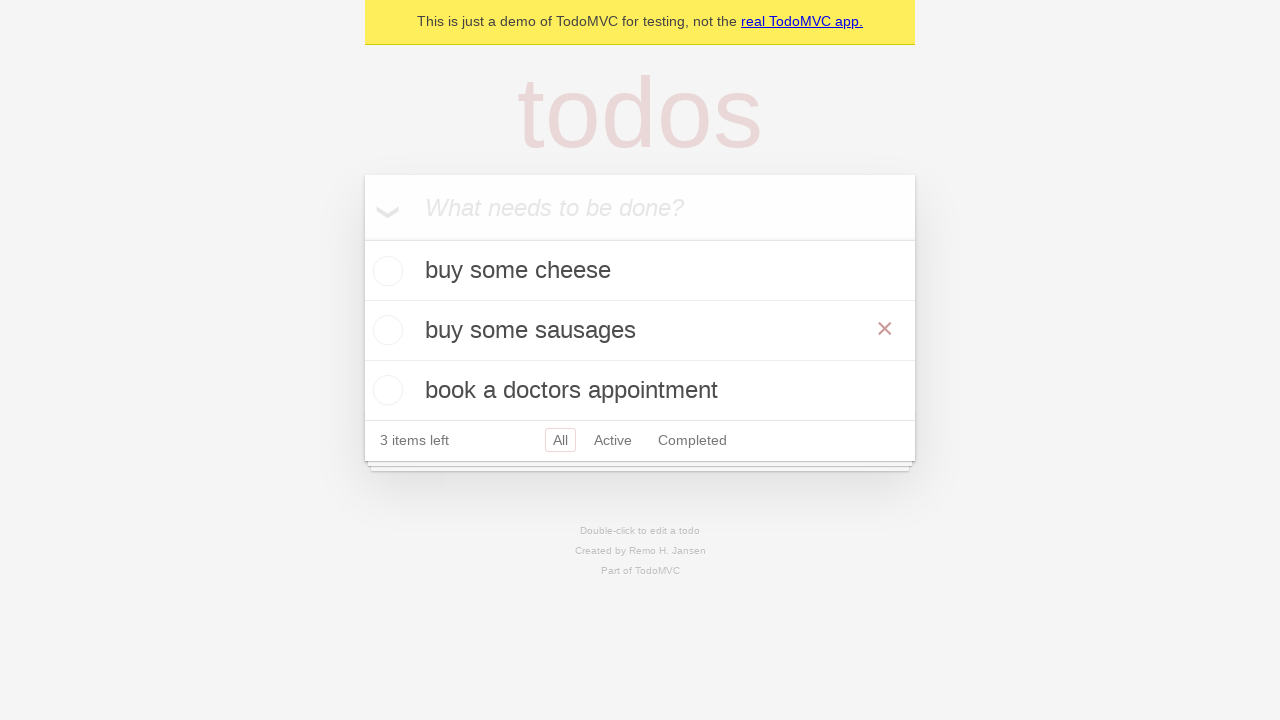

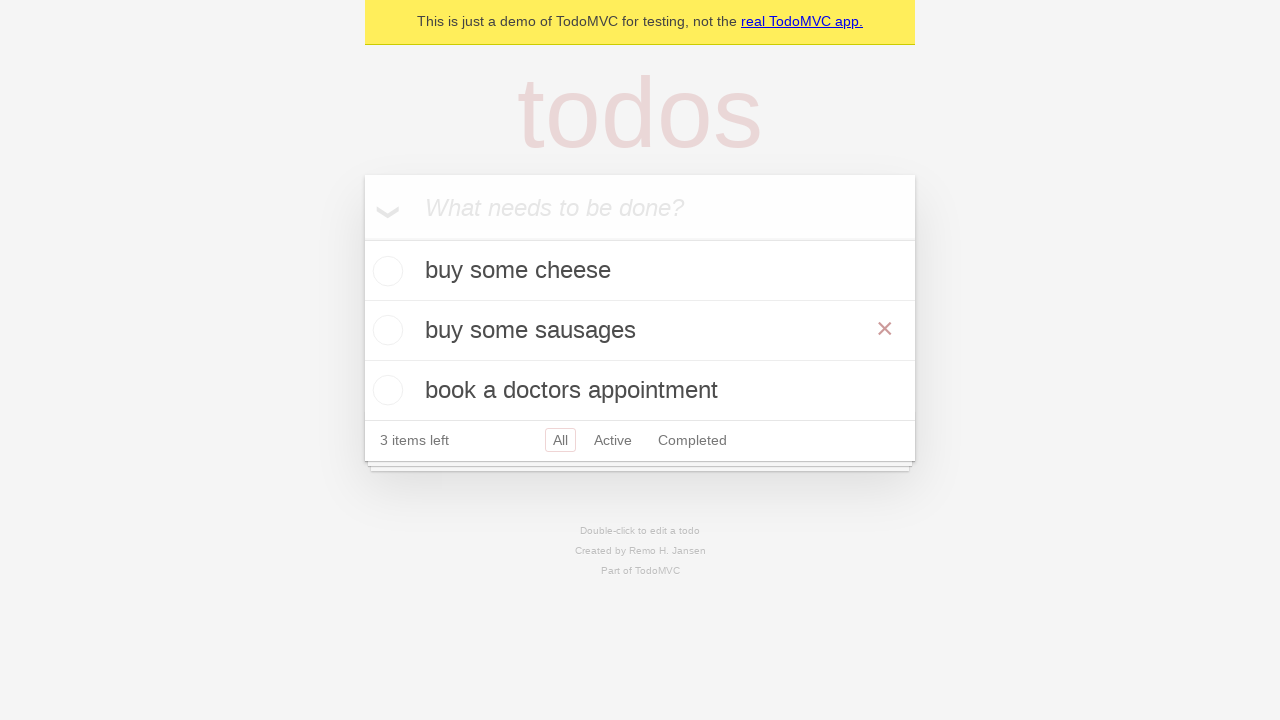